Tests radio button selection and verifies that the last field is disabled

Starting URL: https://letcode.in/radio

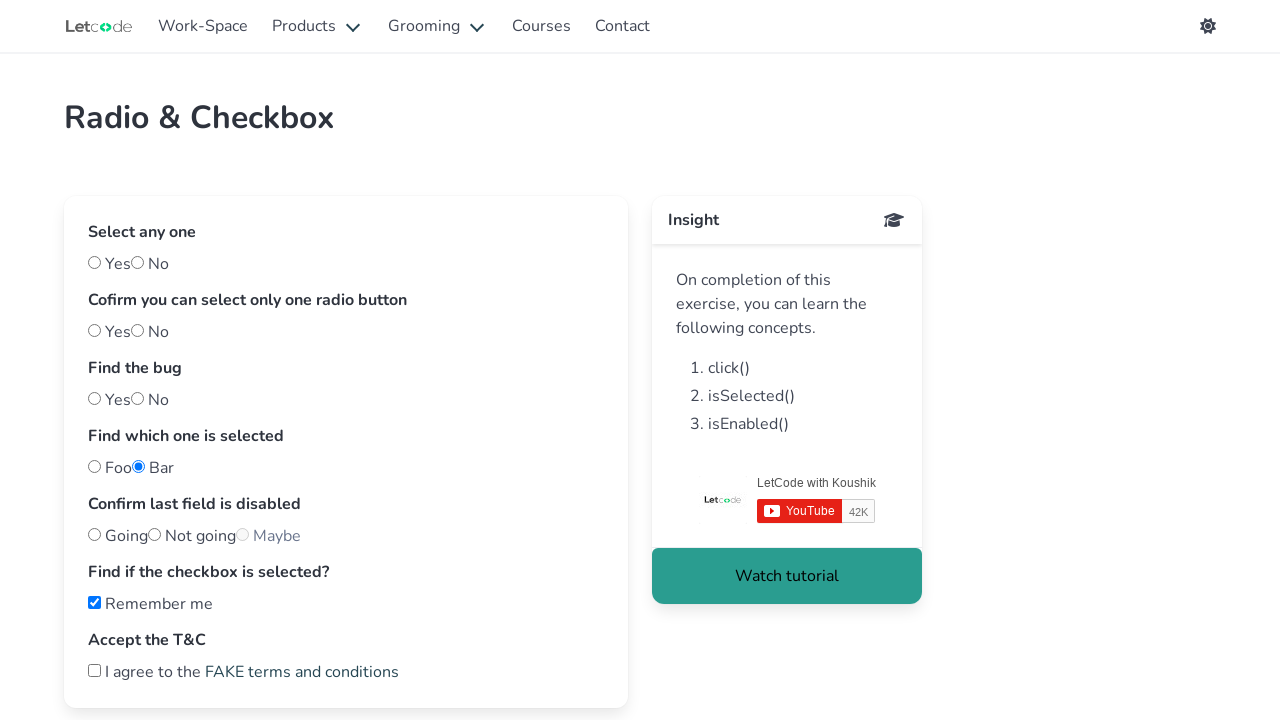

Clicked 'Going' radio button at (94, 534) on input#going
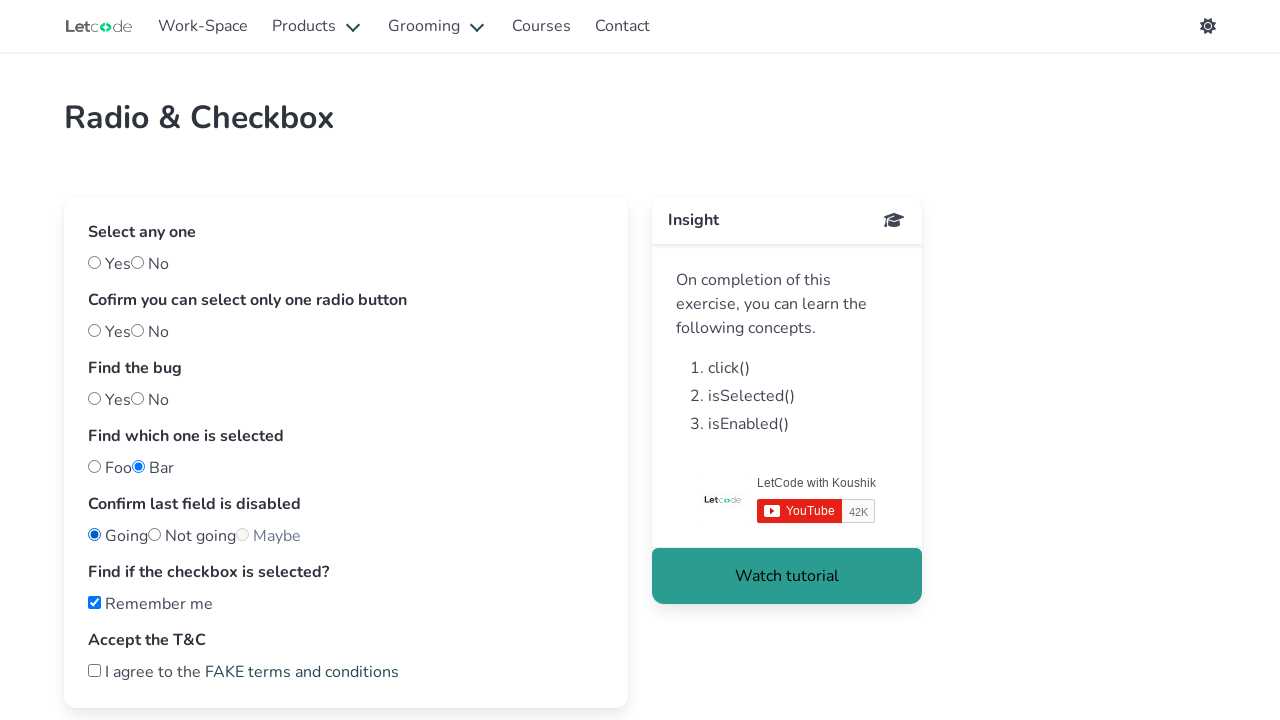

Clicked 'Not Going' radio button at (154, 534) on input#notG
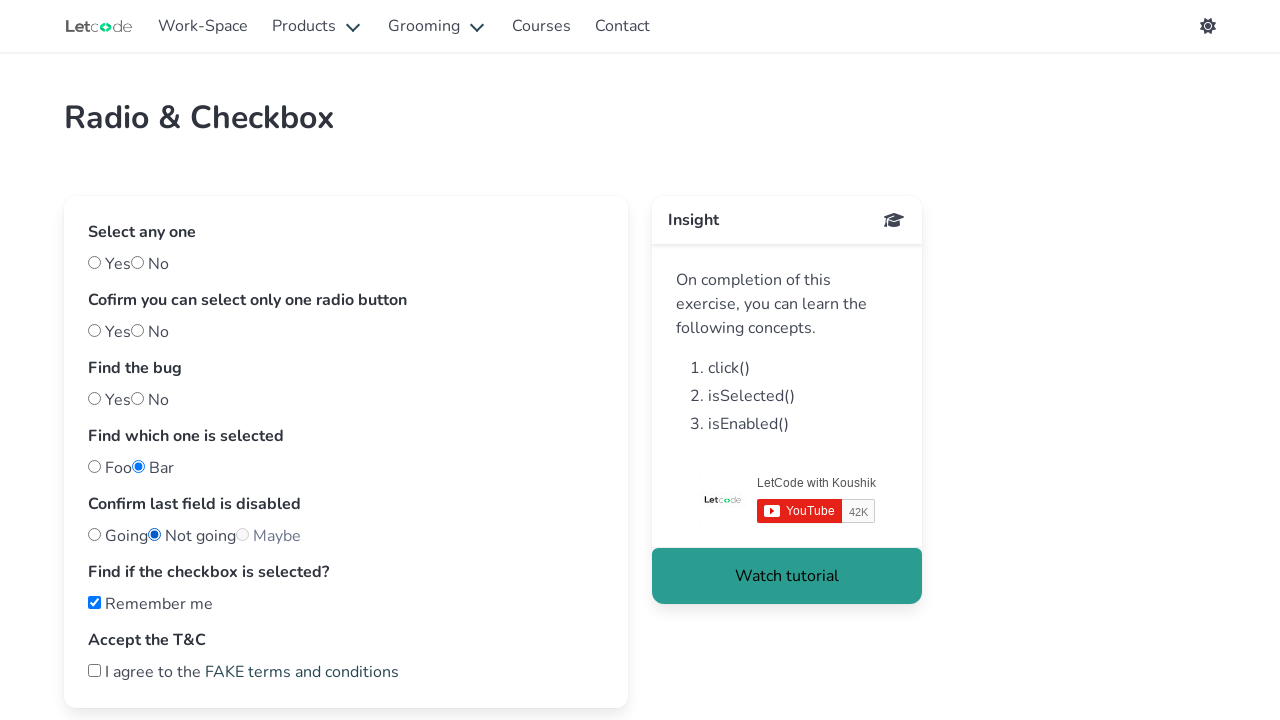

Verified 'Not Going' radio button is checked
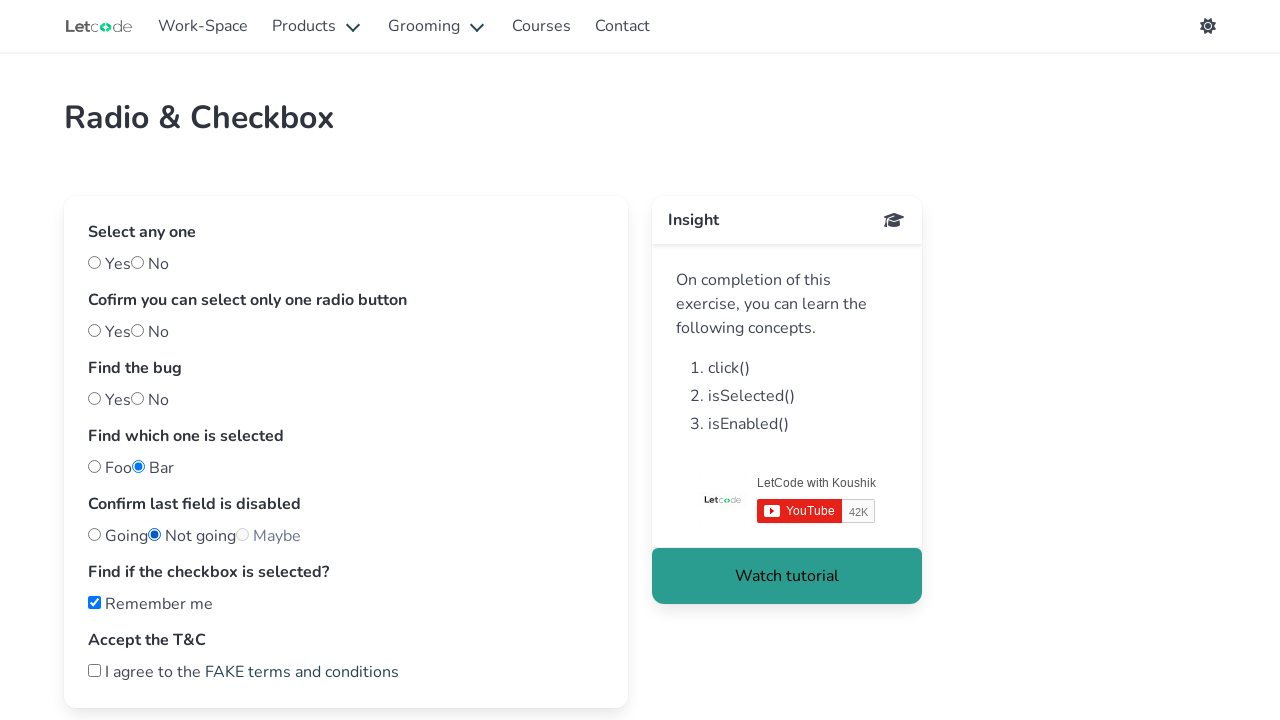

Verified 'Going' radio button is not checked
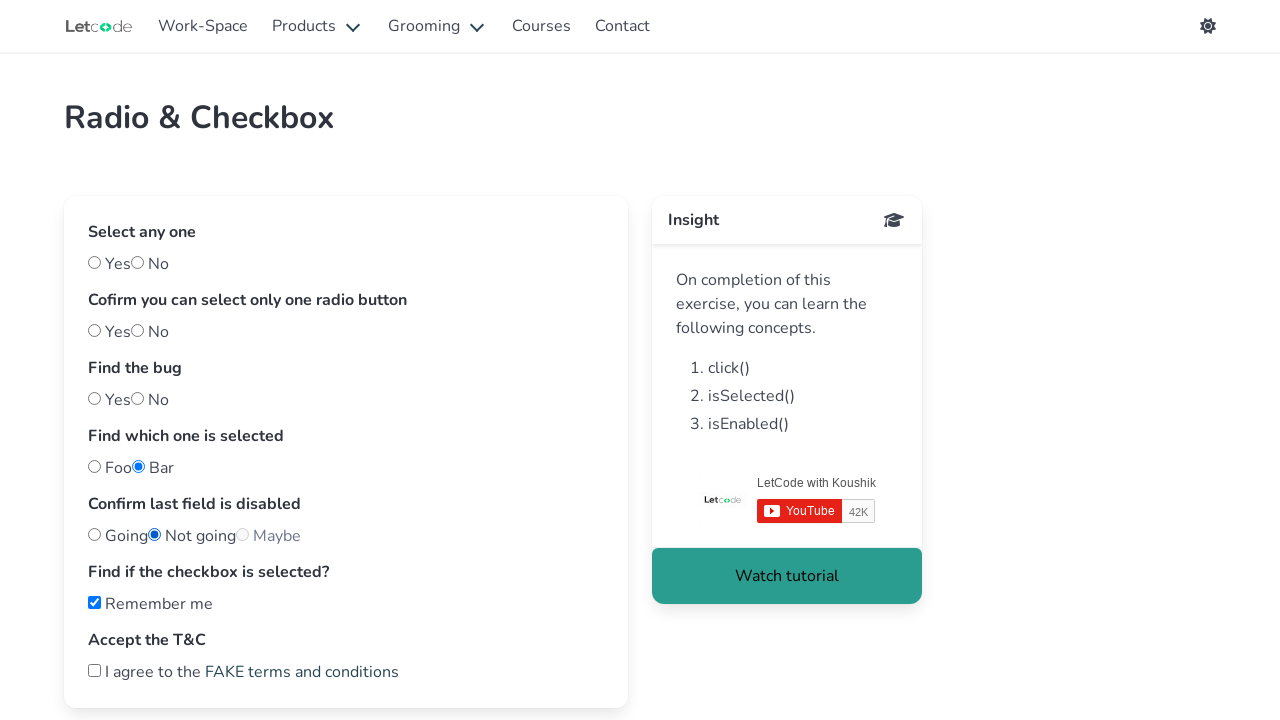

Clicked 'Not Going' radio button again at (154, 534) on input#notG
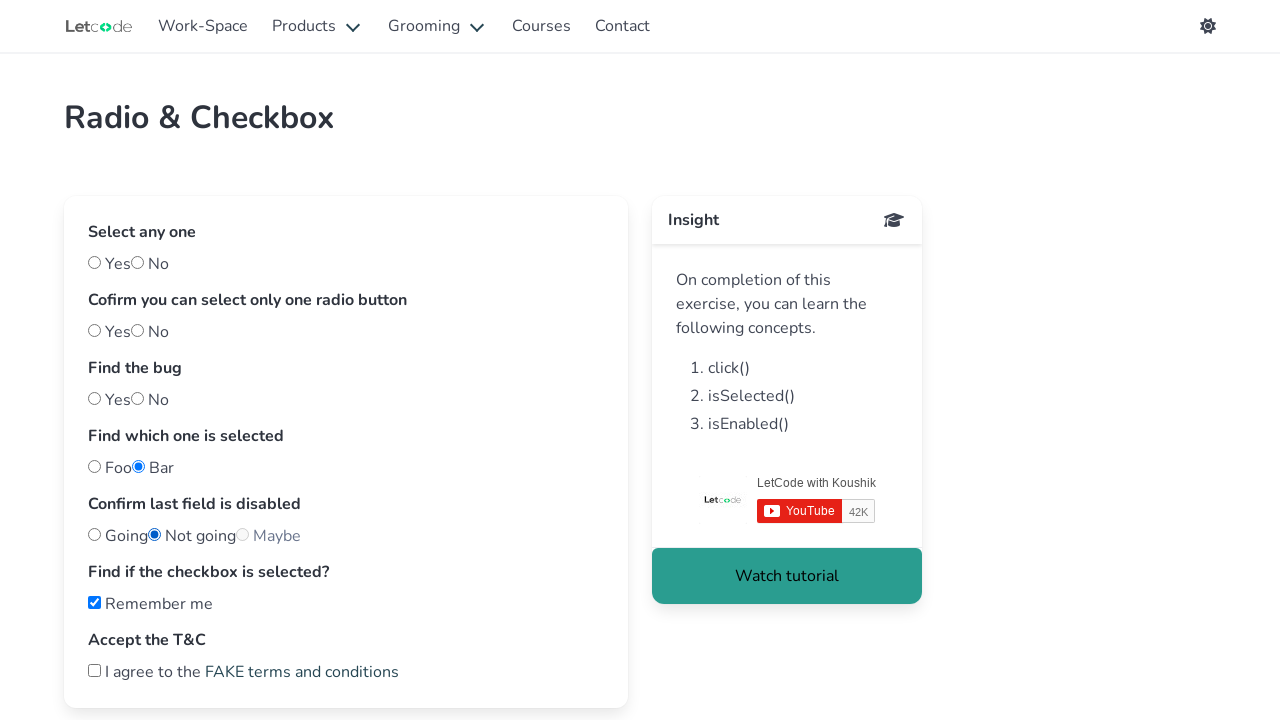

Verified 'Maybe' radio button is disabled
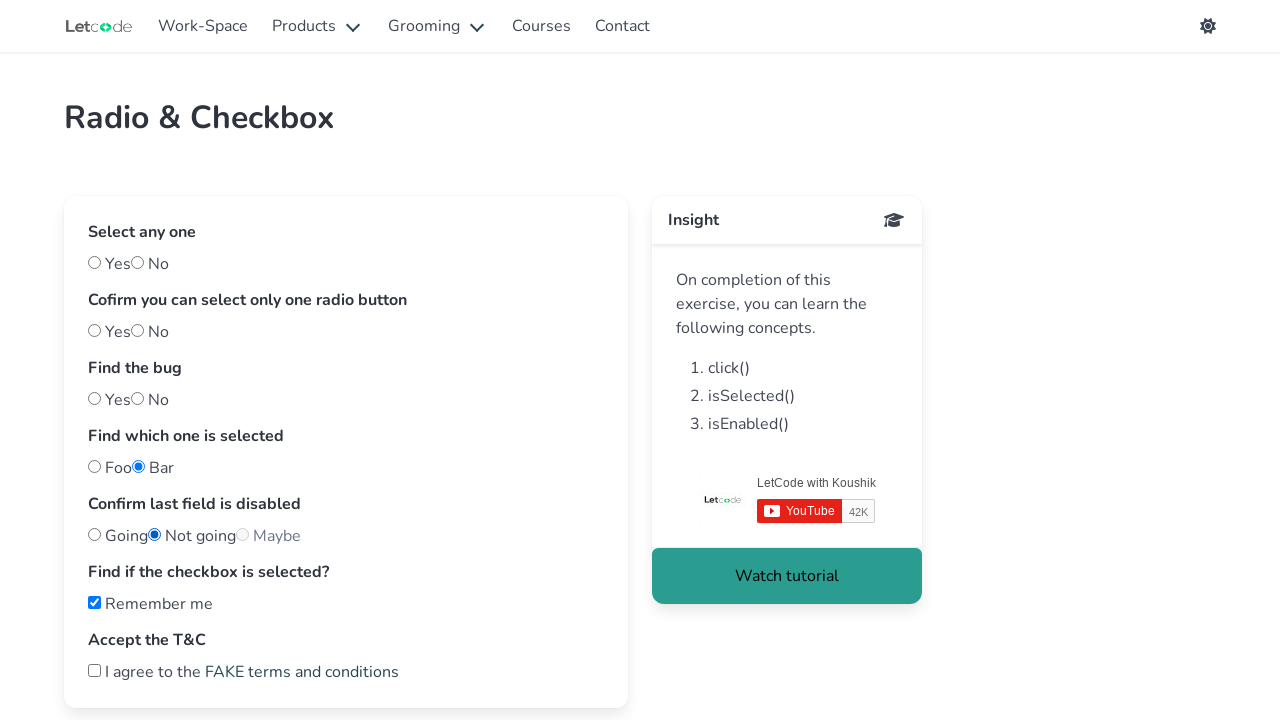

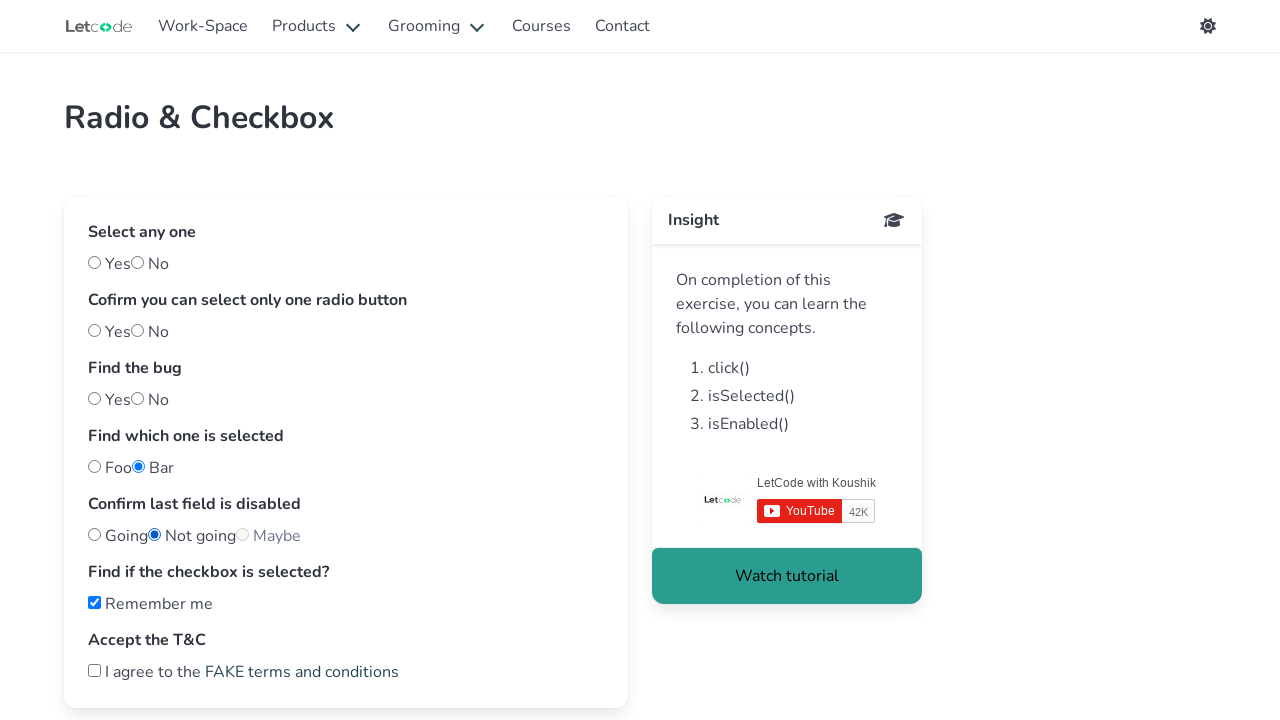